Tests various JavaScript alert interactions including simple alerts, timed alerts, confirmation dialogs, and prompt dialogs on a demo page

Starting URL: https://demoqa.com/alerts

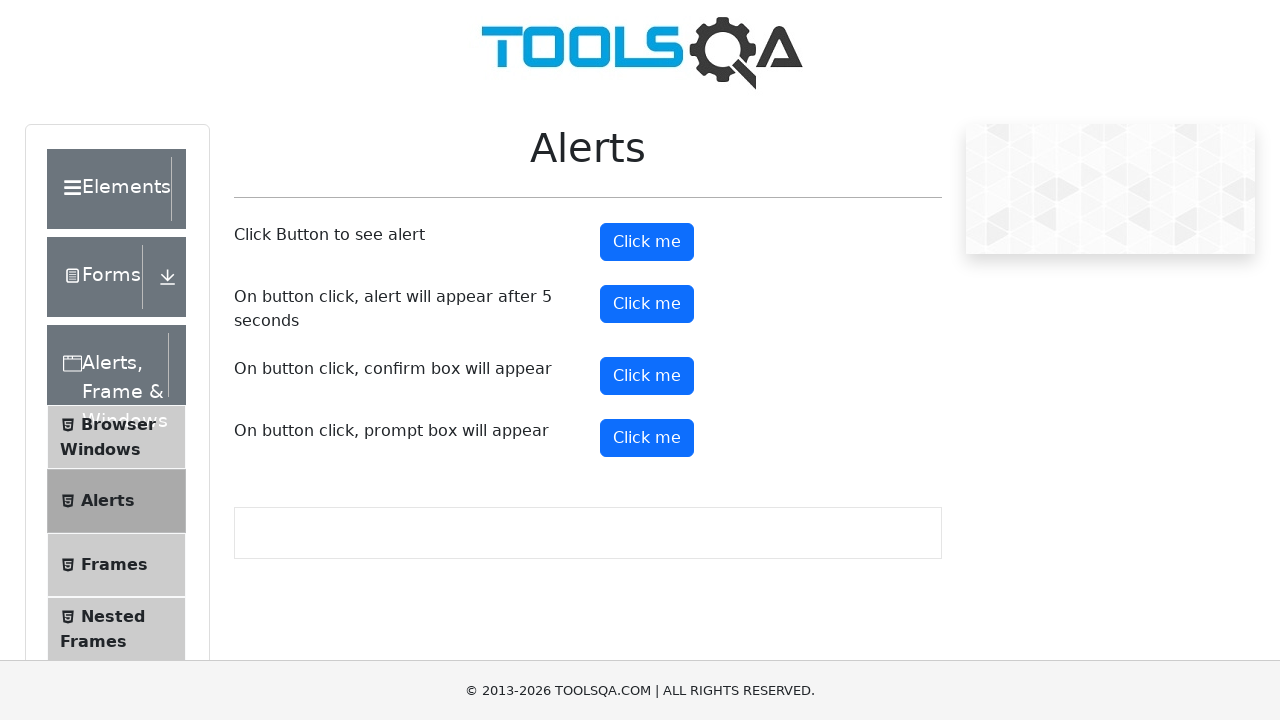

Clicked simple alert button at (647, 242) on xpath=//button[@id='alertButton']
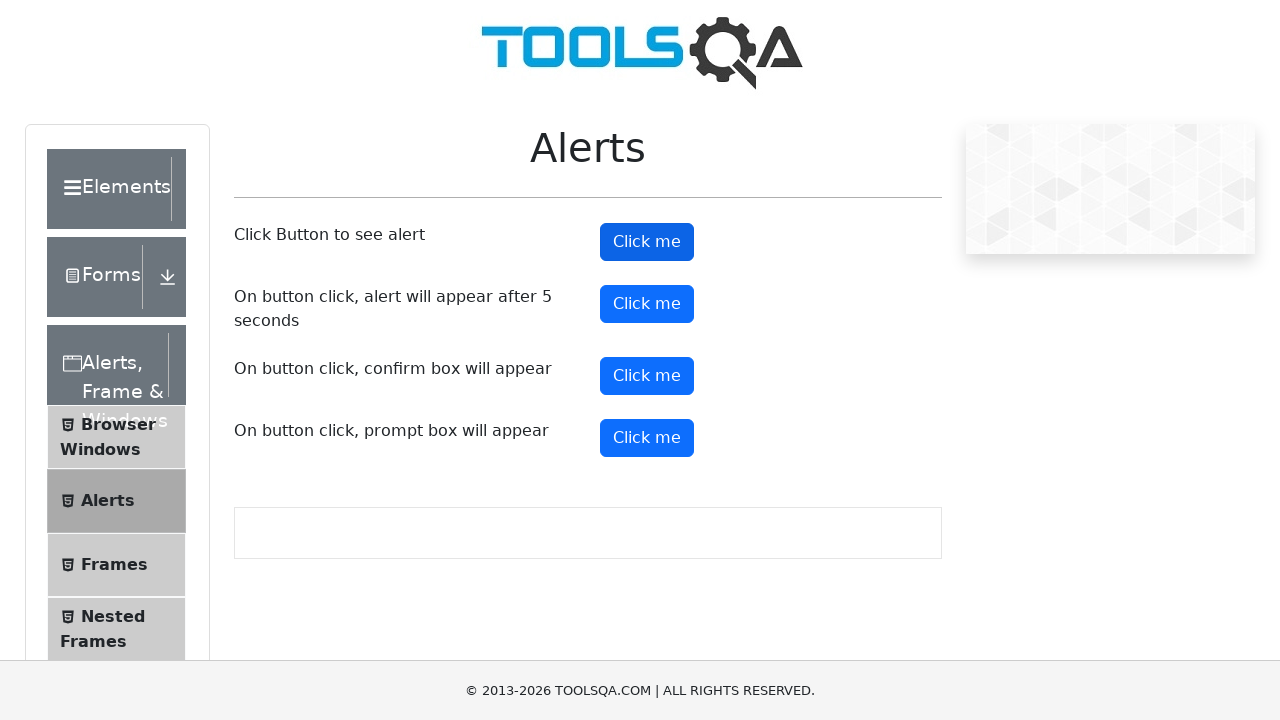

Accepted simple alert dialog
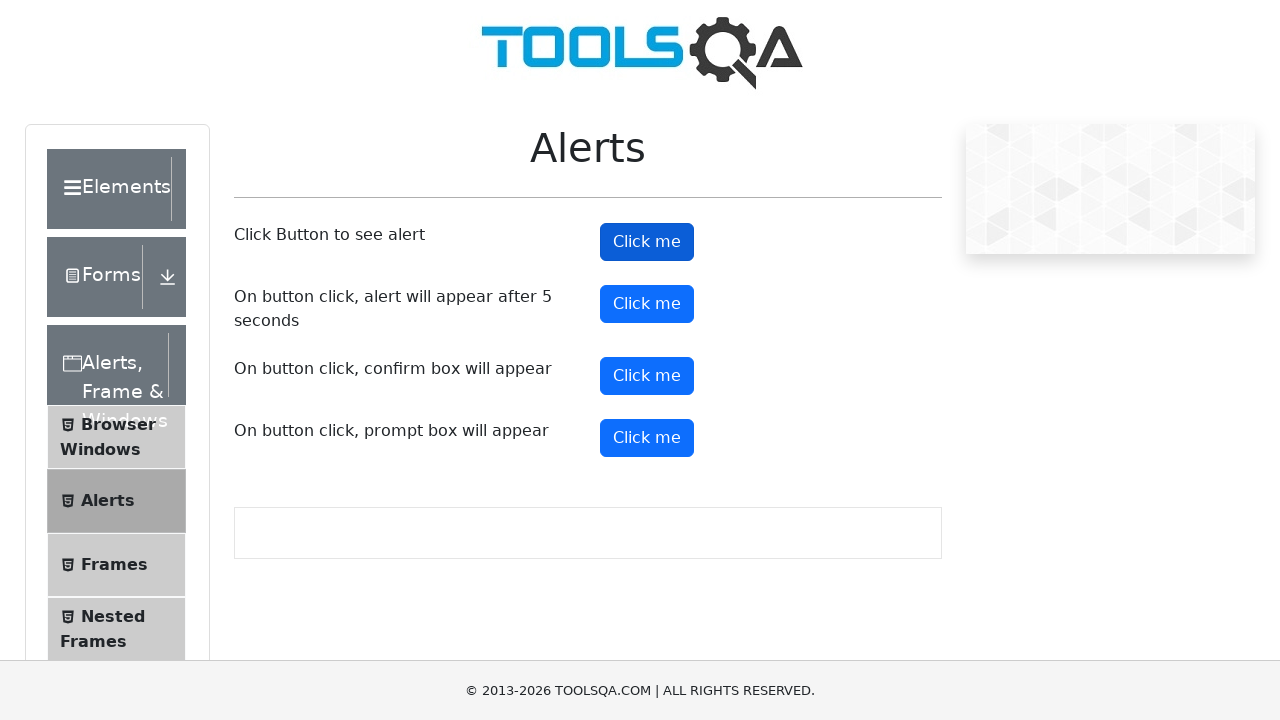

Clicked timed alert button at (647, 304) on xpath=//button[@id='timerAlertButton']
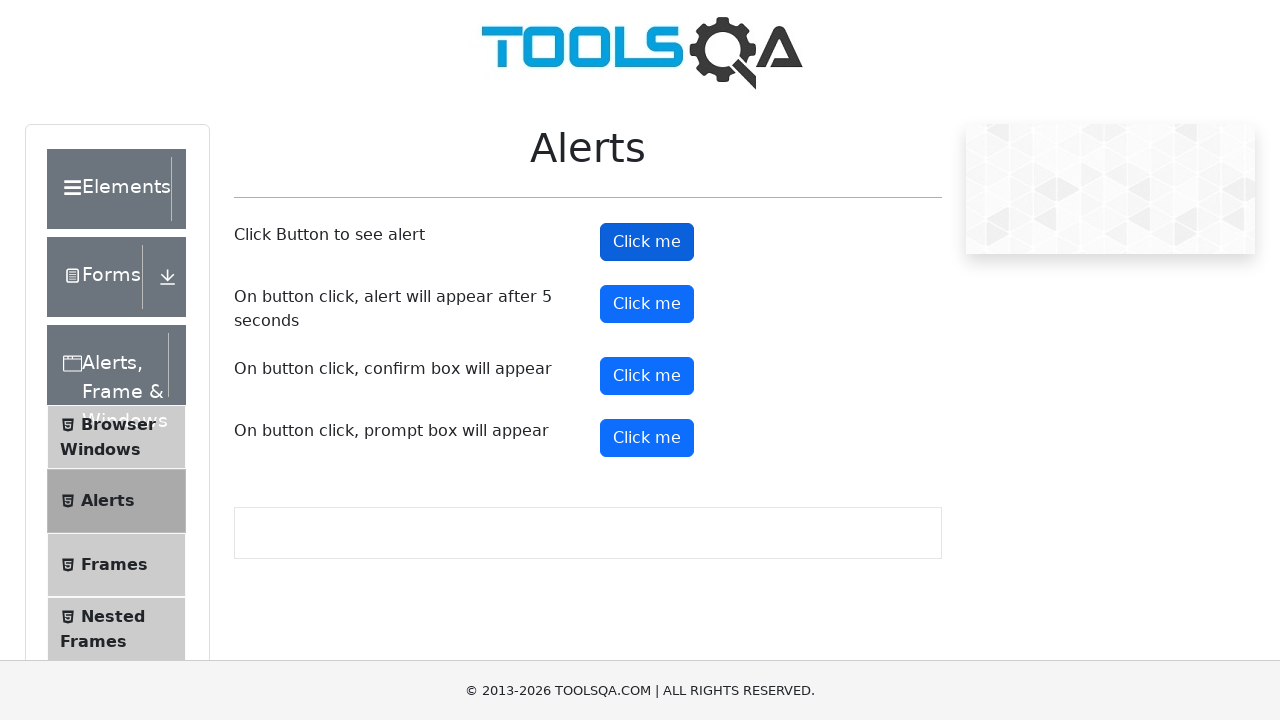

Waited 5 seconds for timed alert to appear
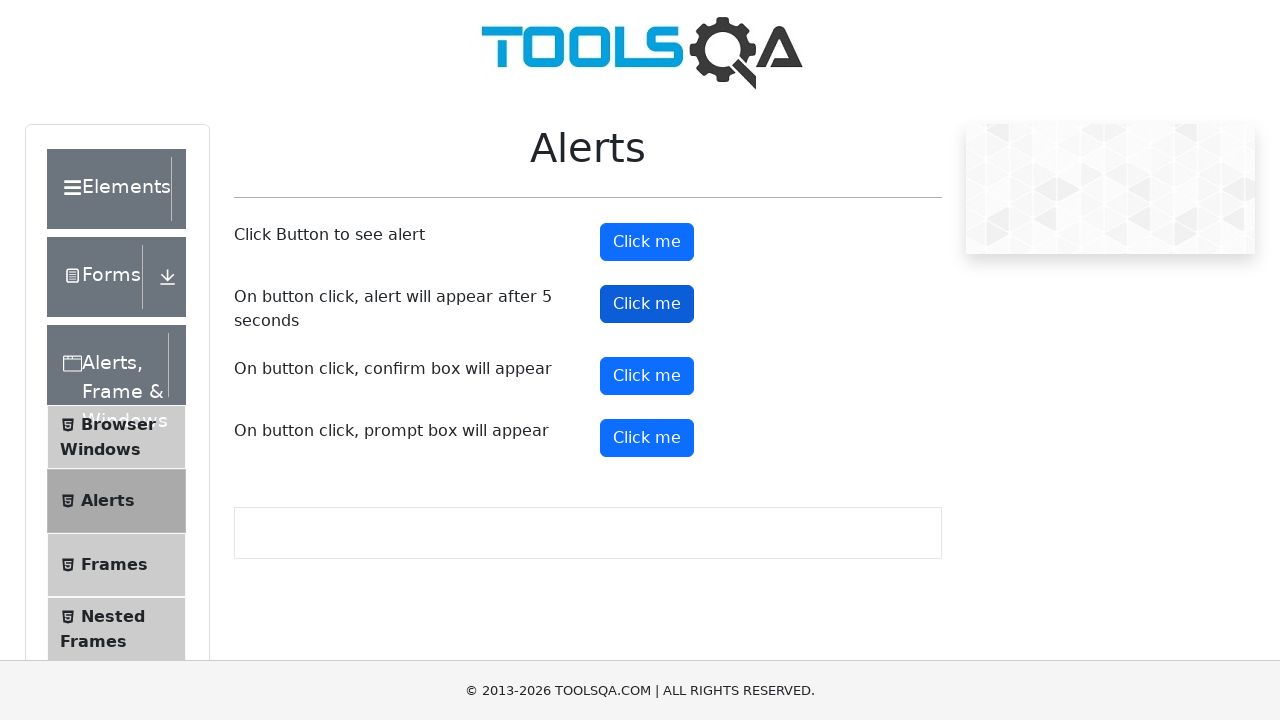

Accepted timed alert dialog
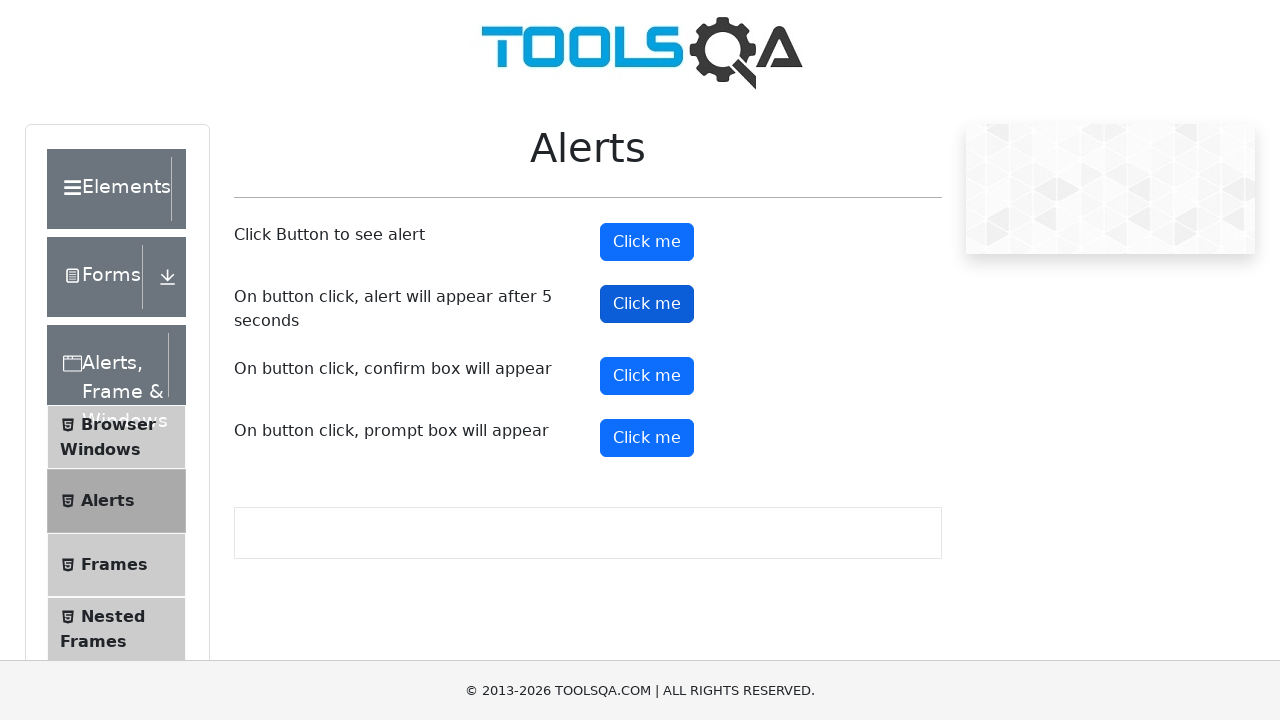

Clicked confirm button at (647, 376) on xpath=//button[@id='confirmButton']
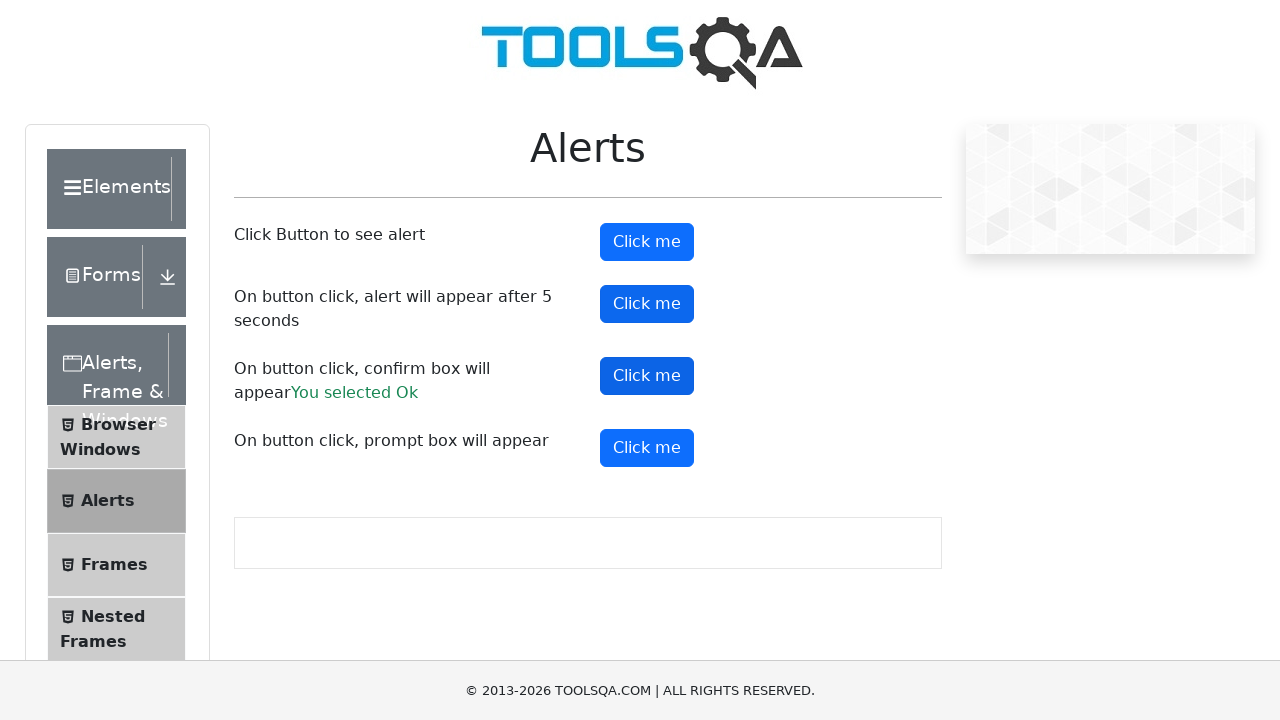

Dismissed confirmation dialog
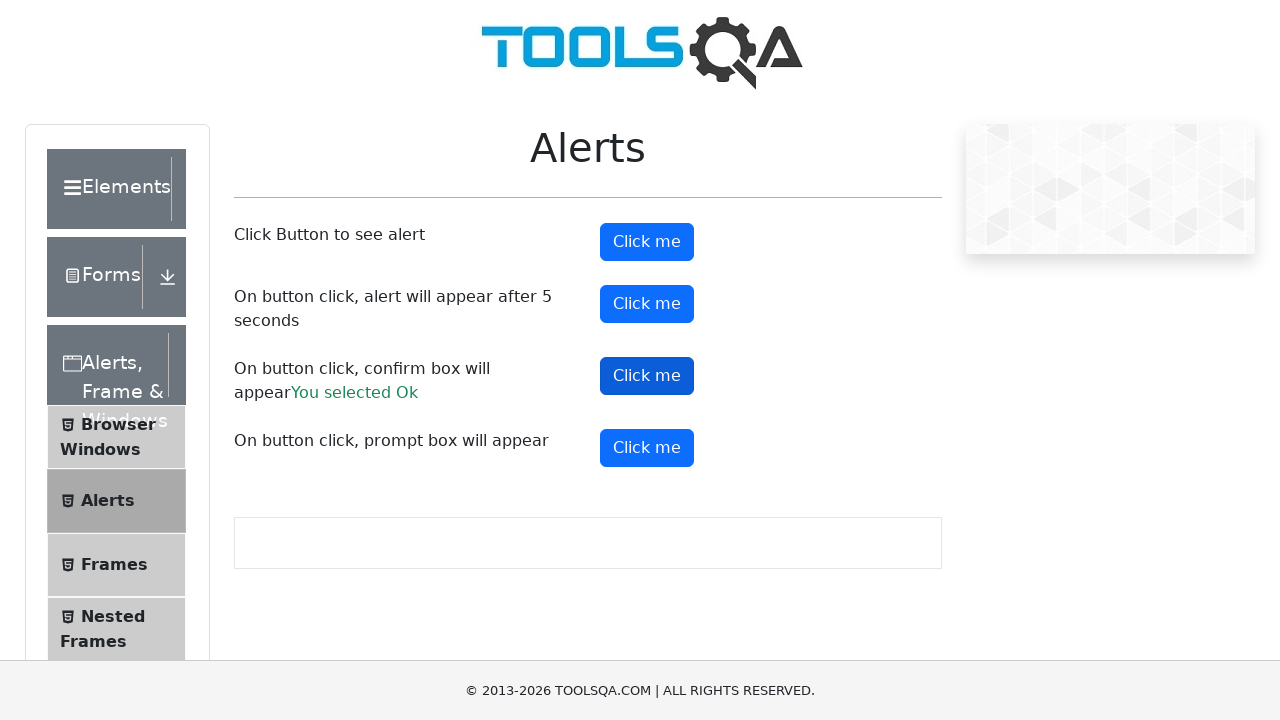

Clicked prompt button at (647, 448) on xpath=//button[@id='promtButton']
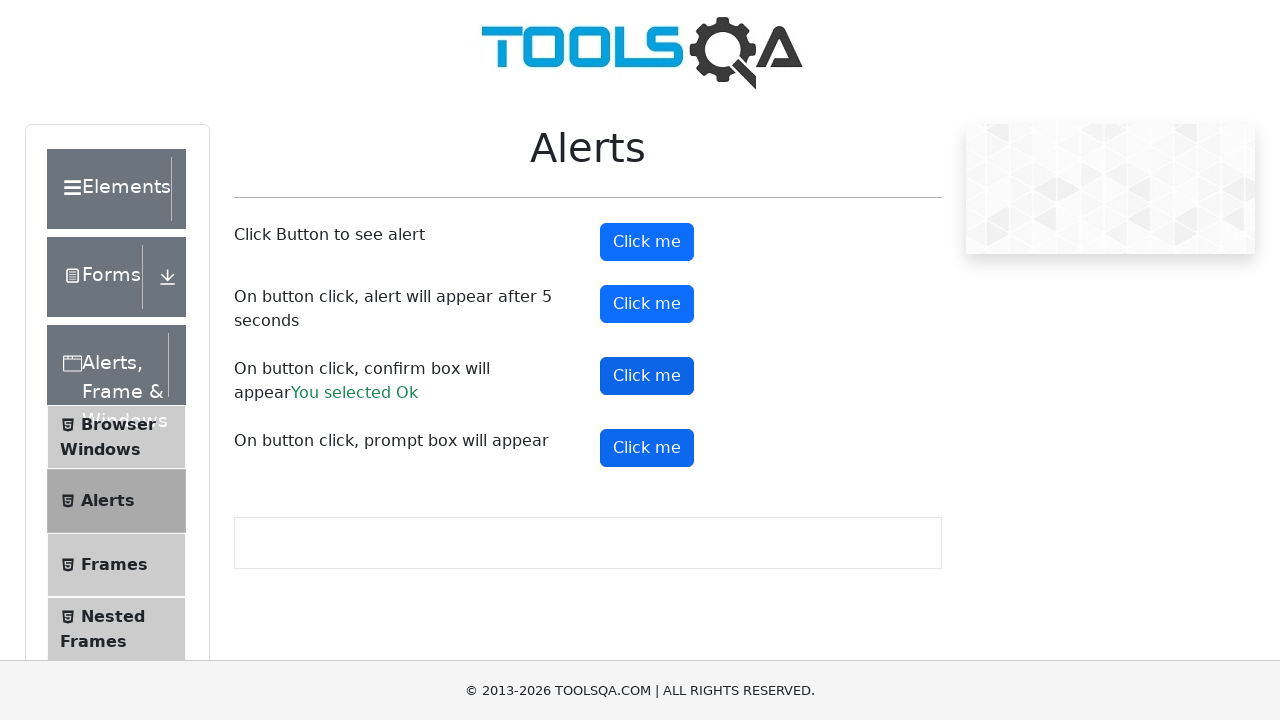

Accepted prompt dialog and entered 'Hemlata Binekar'
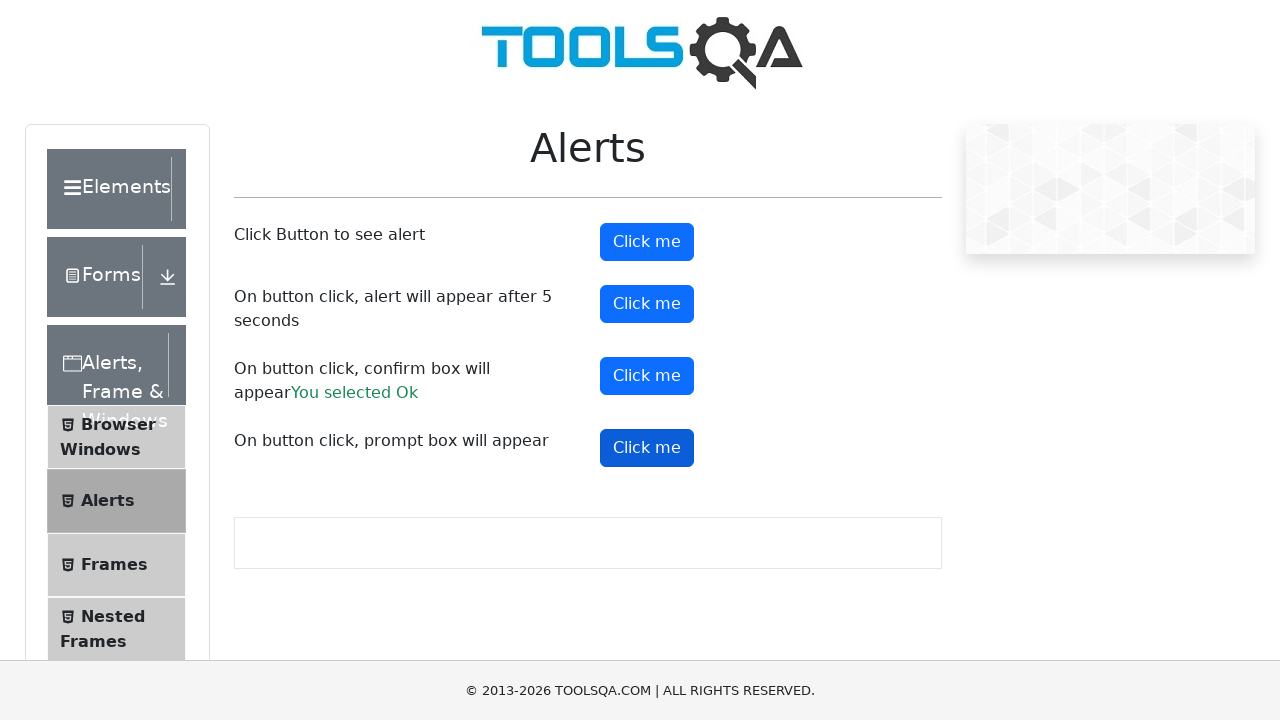

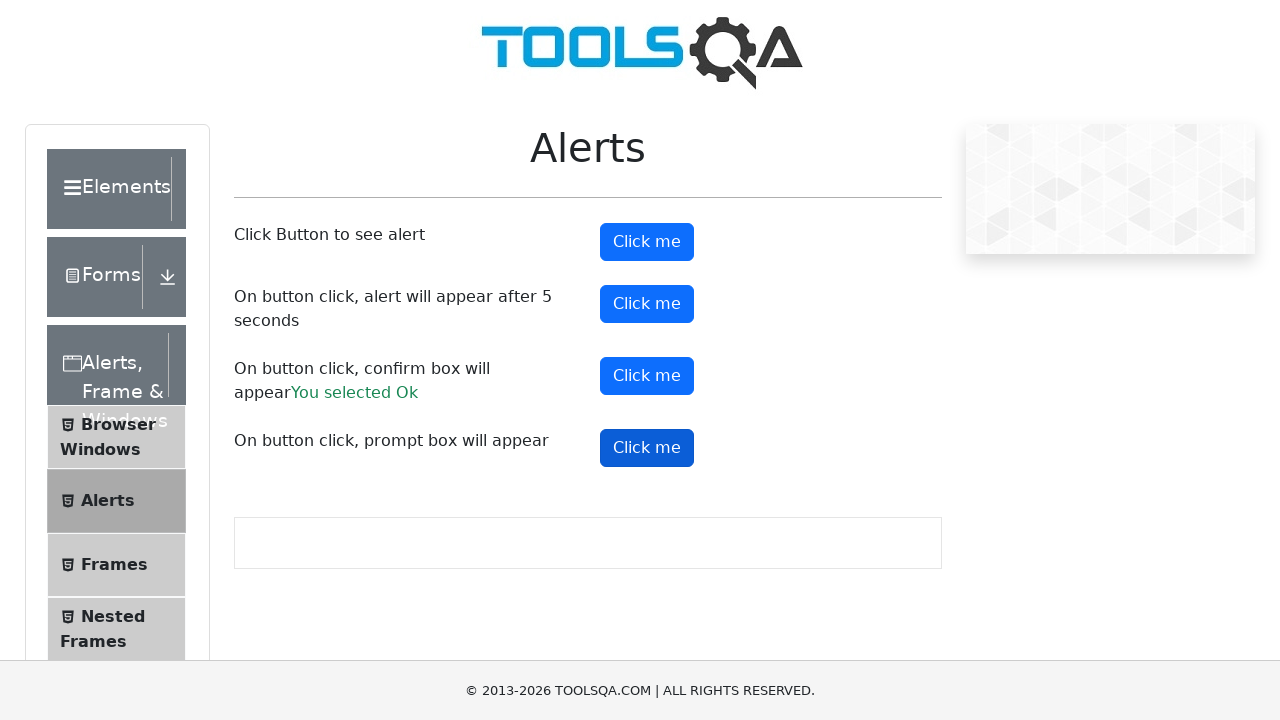